Tests multi-select dropdown functionality by selecting and deselecting options using different methods (by index, value, and visible text)

Starting URL: https://krninformatix.com/sample.html

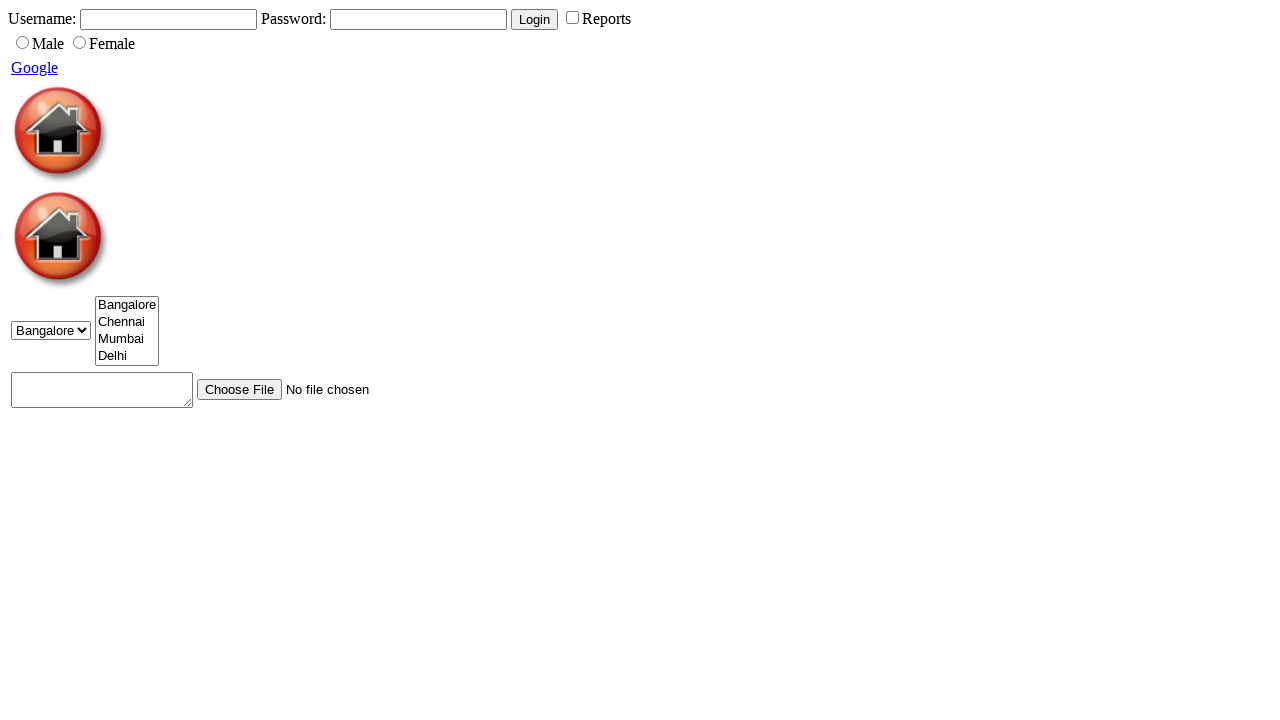

Located multi-select dropdown element with id 'cities'
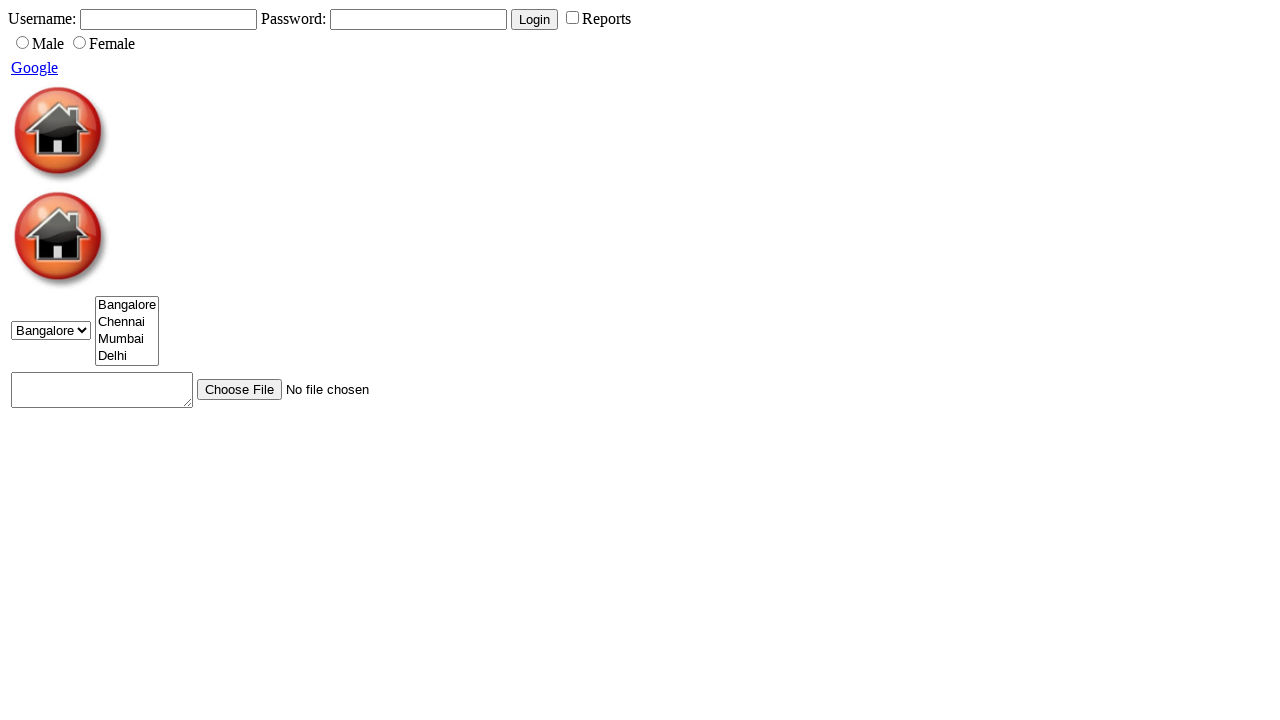

Selected option at index 2 from multi-select dropdown on #cities
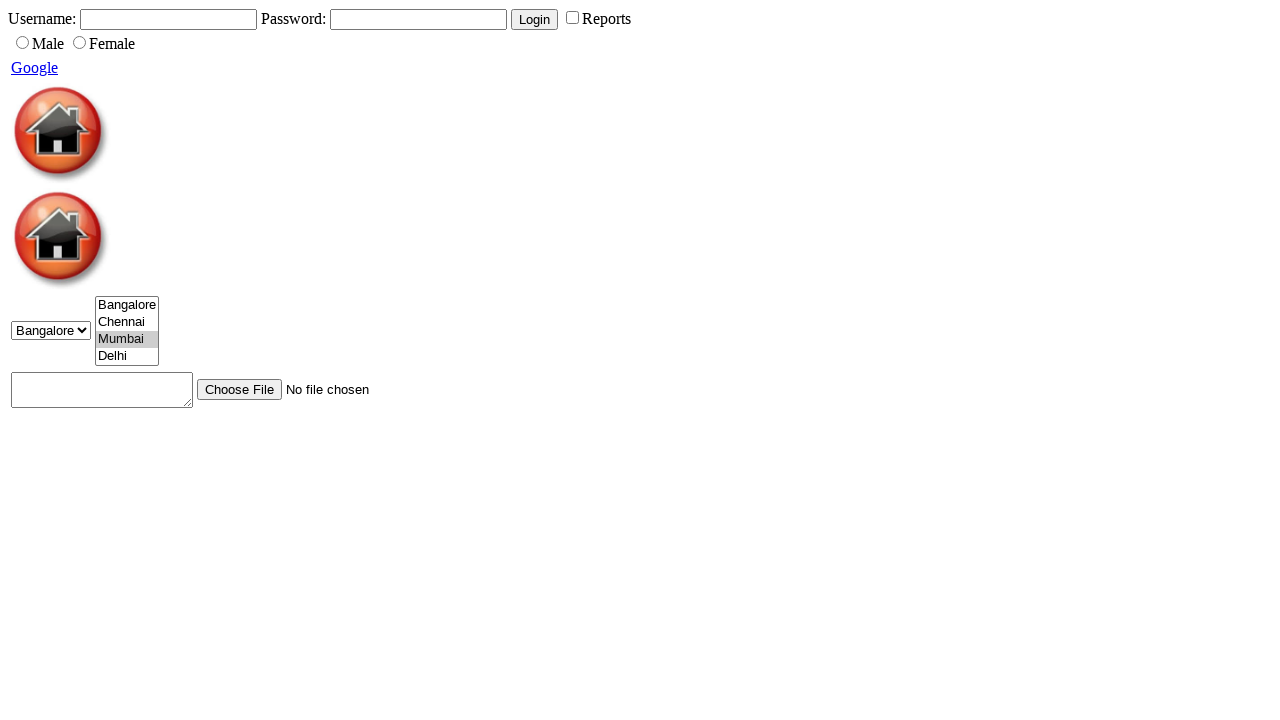

Deselected option at index 2 using JavaScript
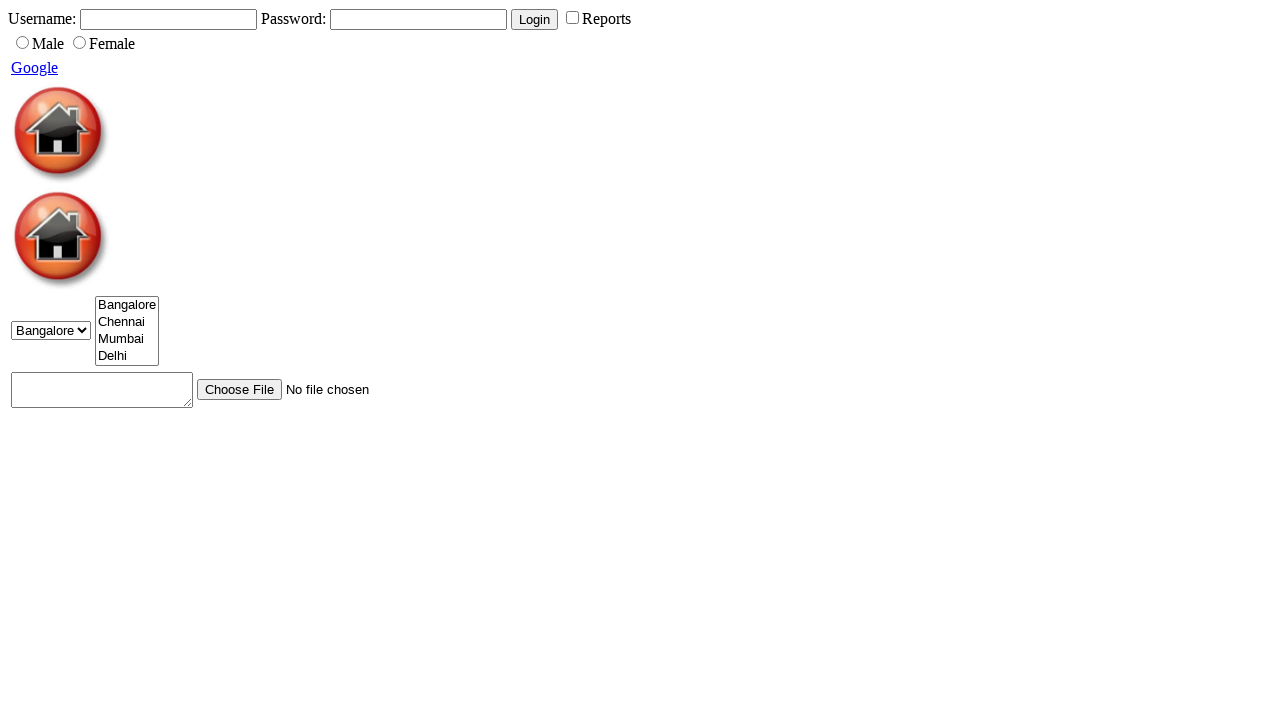

Selected option at index 2 again from multi-select dropdown on #cities
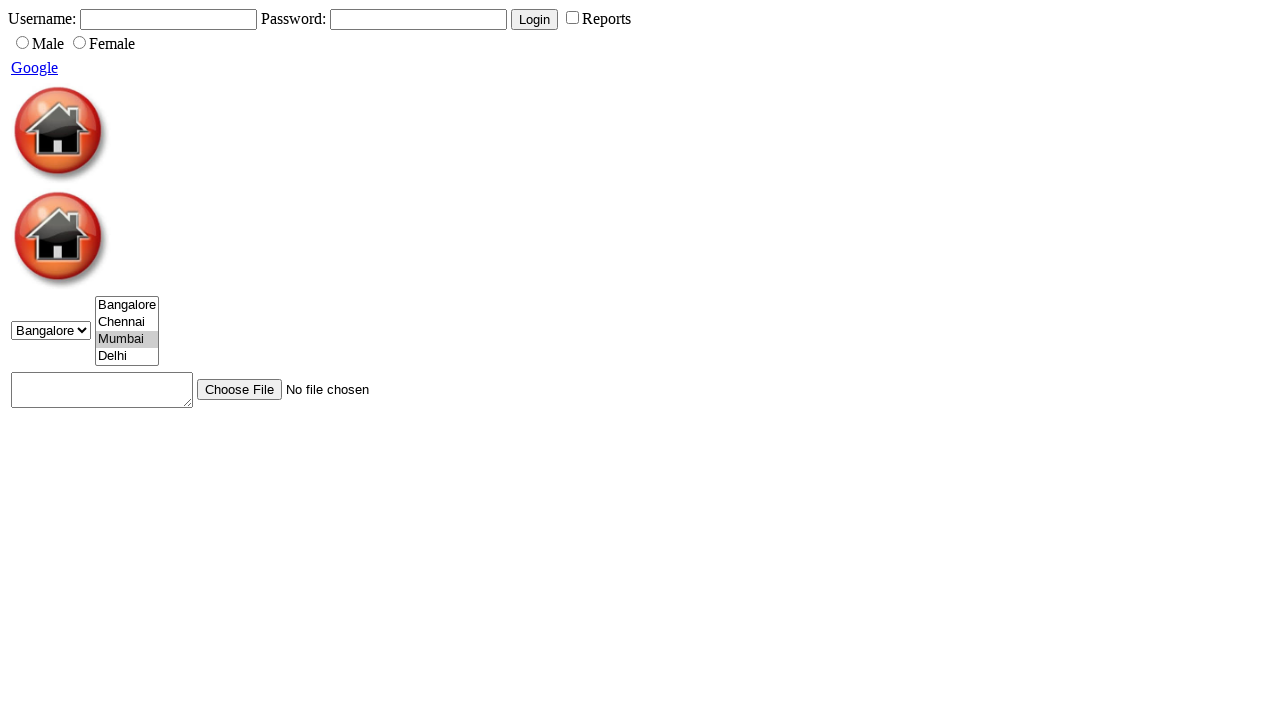

Added option at index 1 to selection using JavaScript
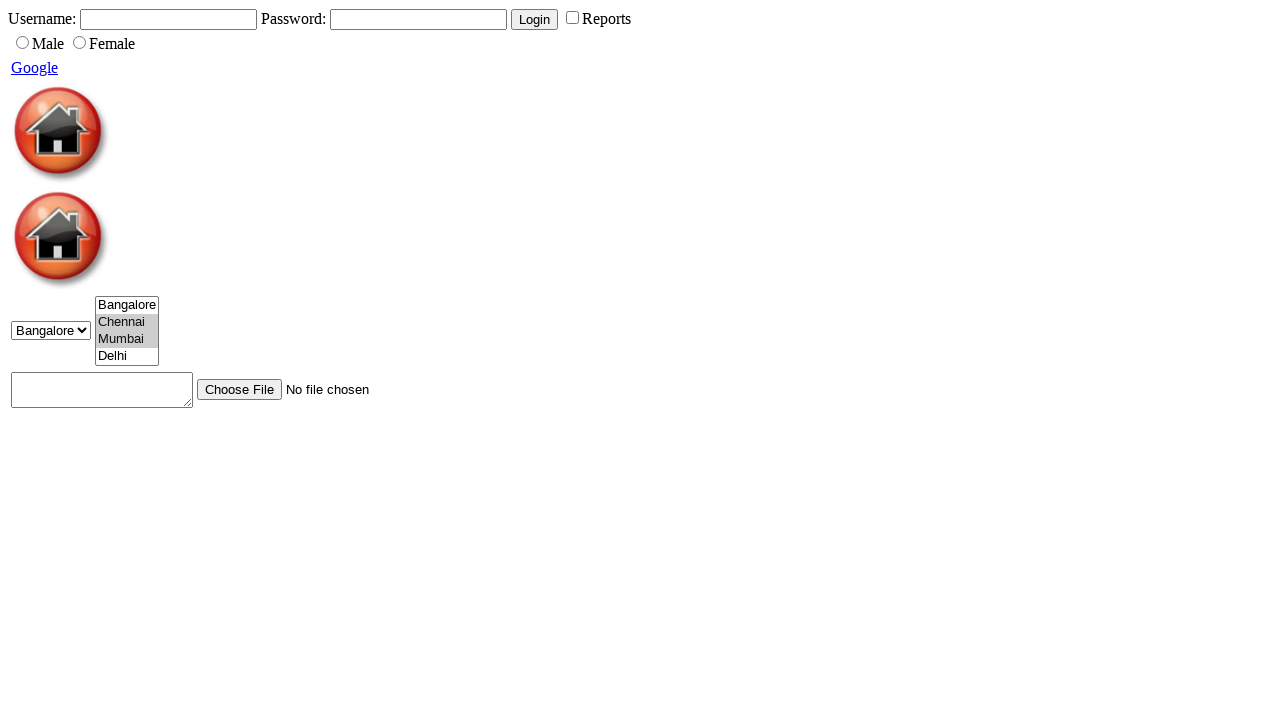

Selected option with value '3' using JavaScript
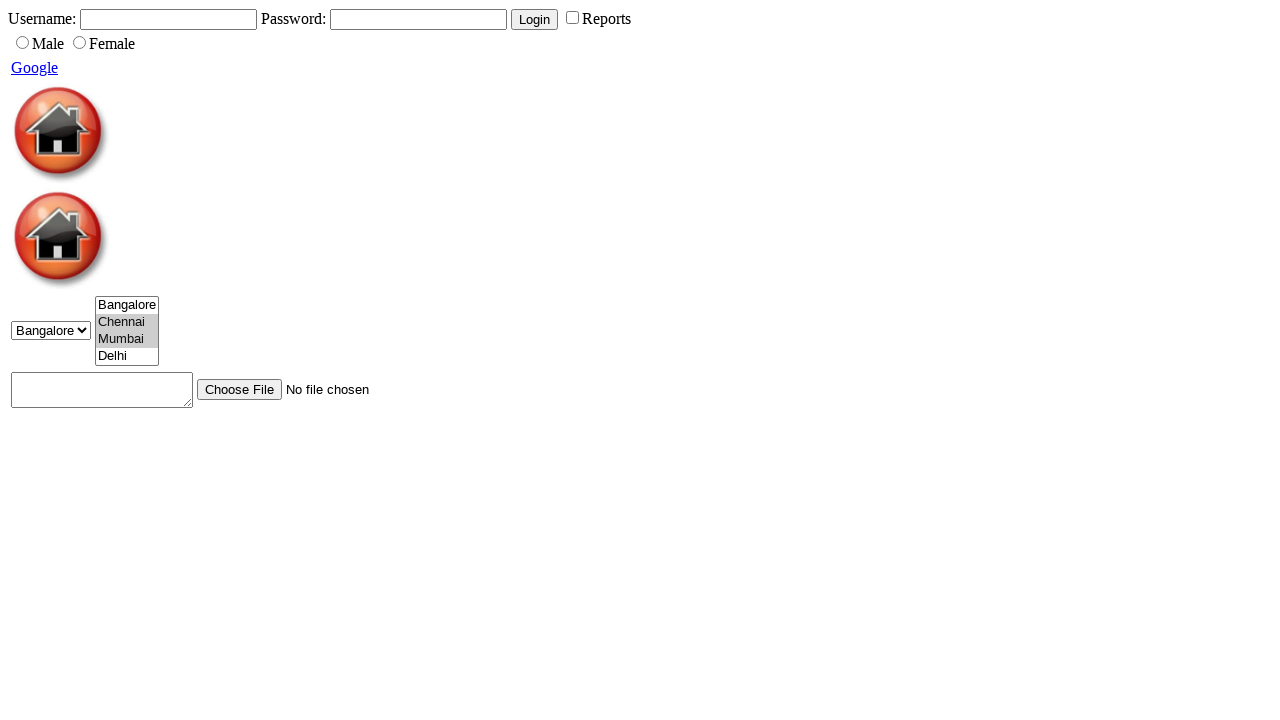

Selected option with visible text 'Delhi' using JavaScript
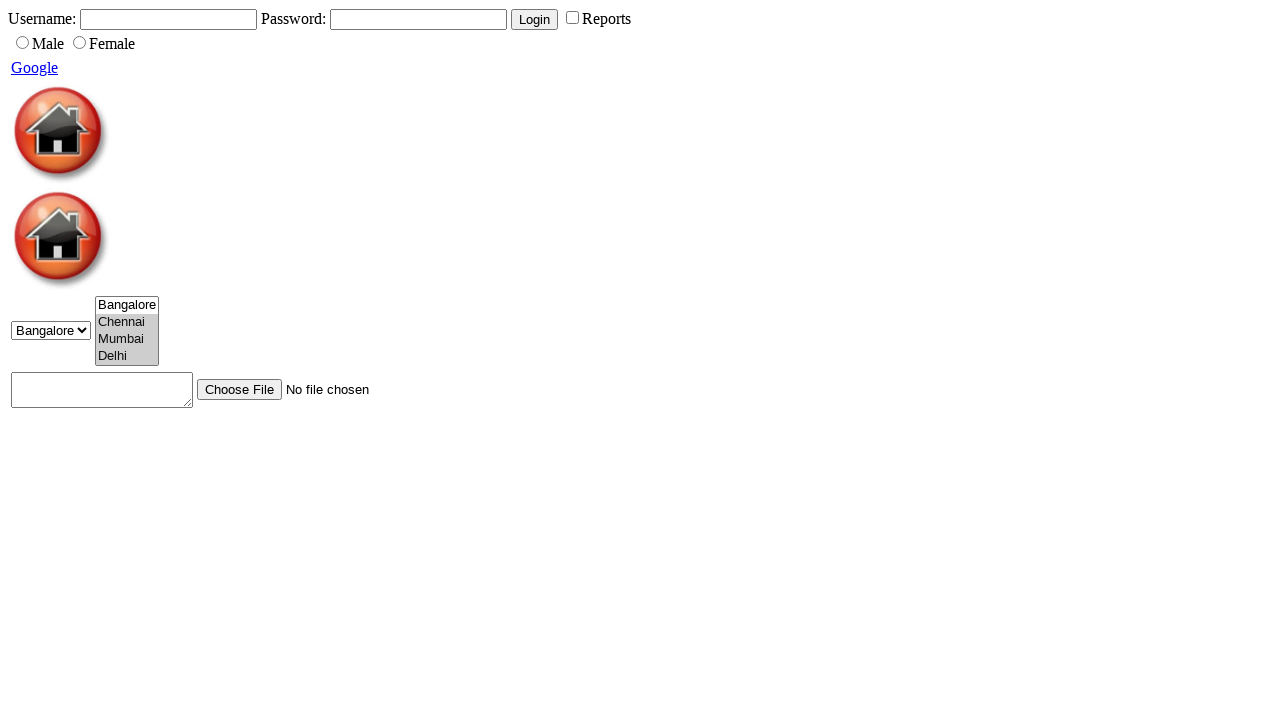

Verified multi-select dropdown element is present
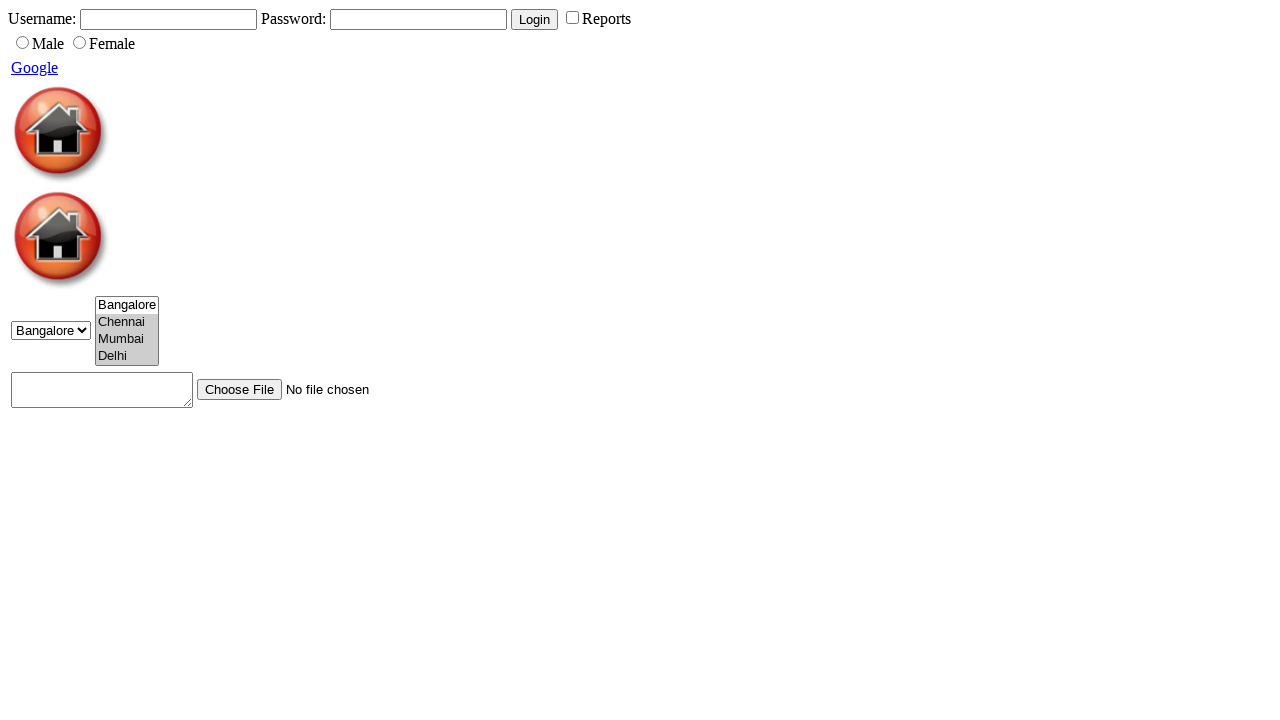

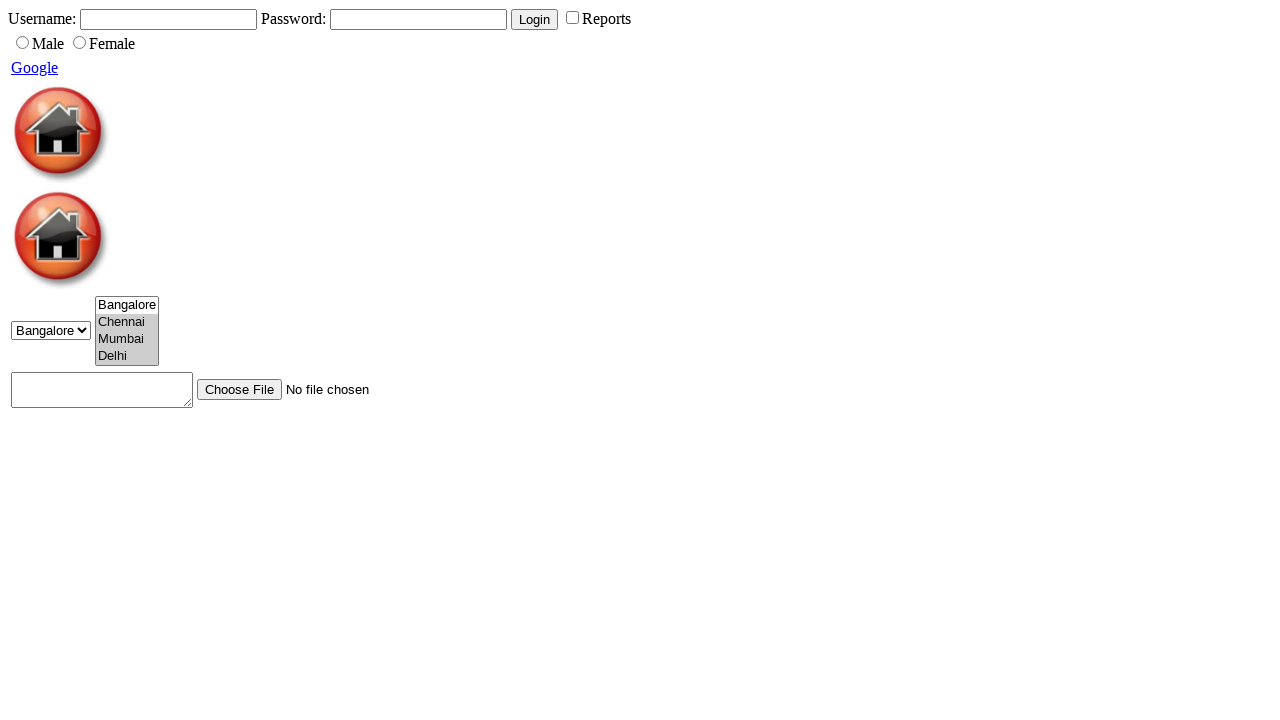